Navigates to OrangeHRM website and verifies the URL contains "orangehrm"

Starting URL: https://www.orangehrm.com/

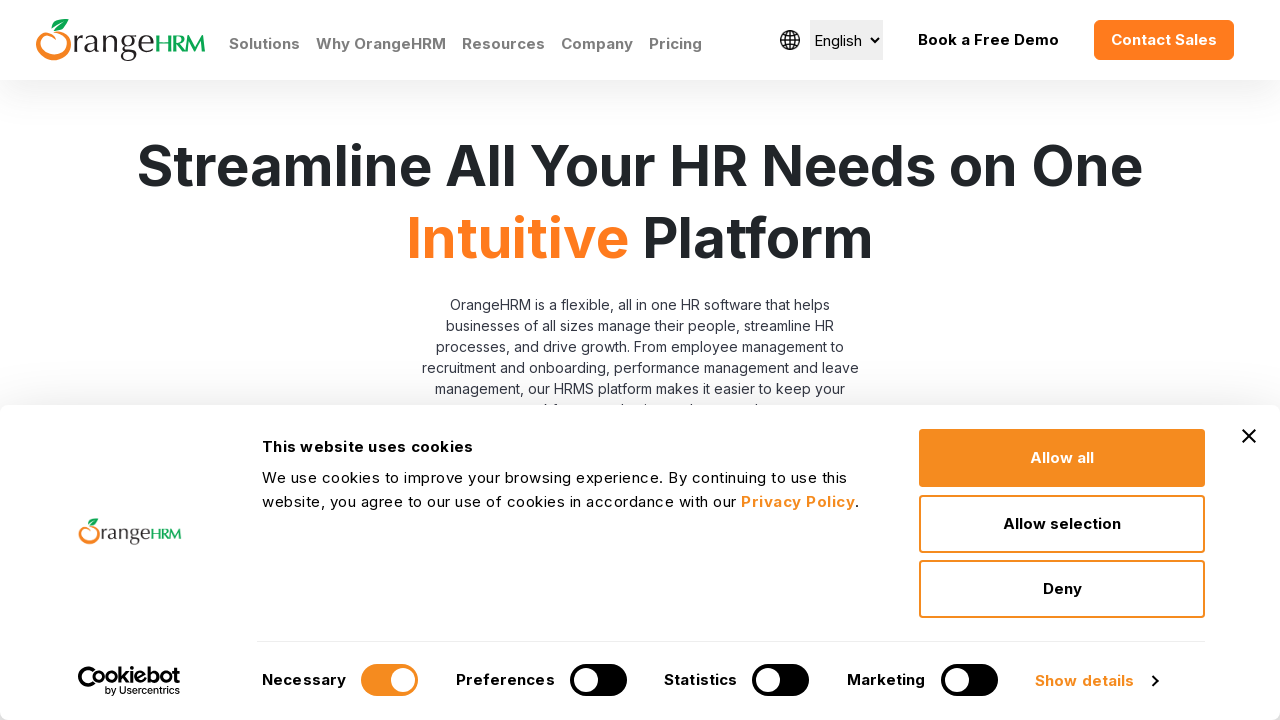

Navigated to https://www.orangehrm.com/
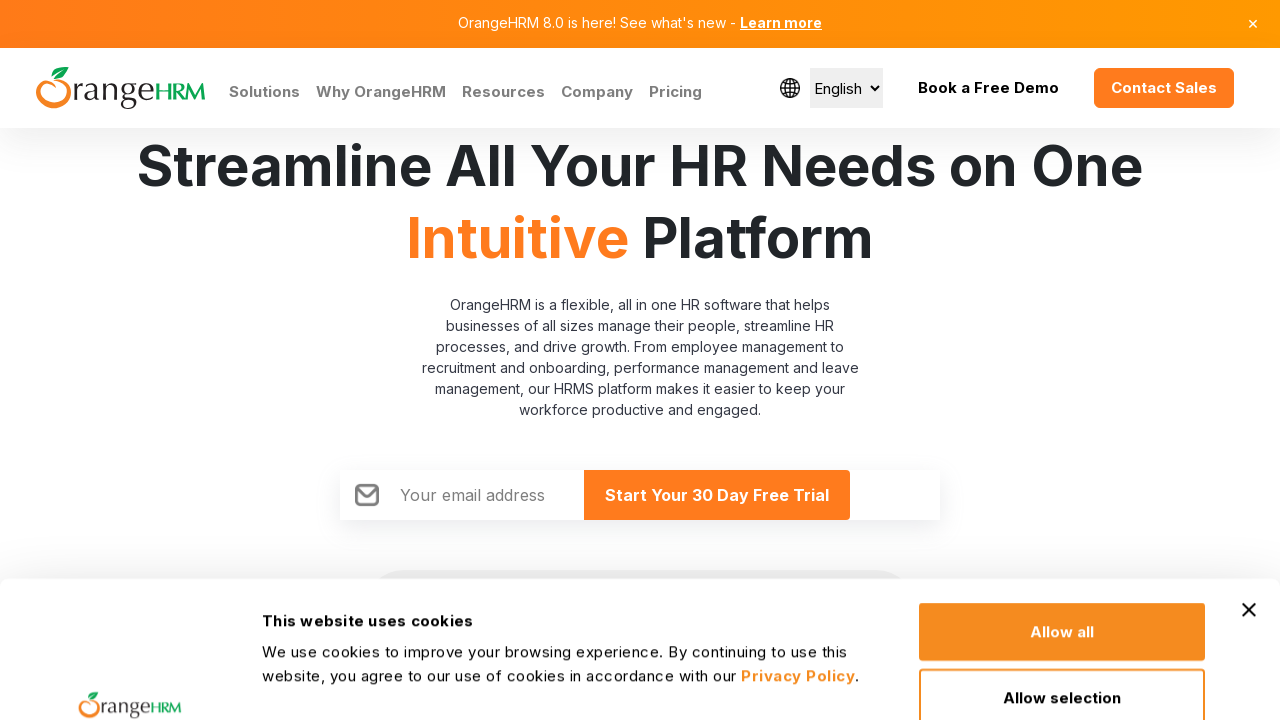

Verified URL contains 'orangehrm'
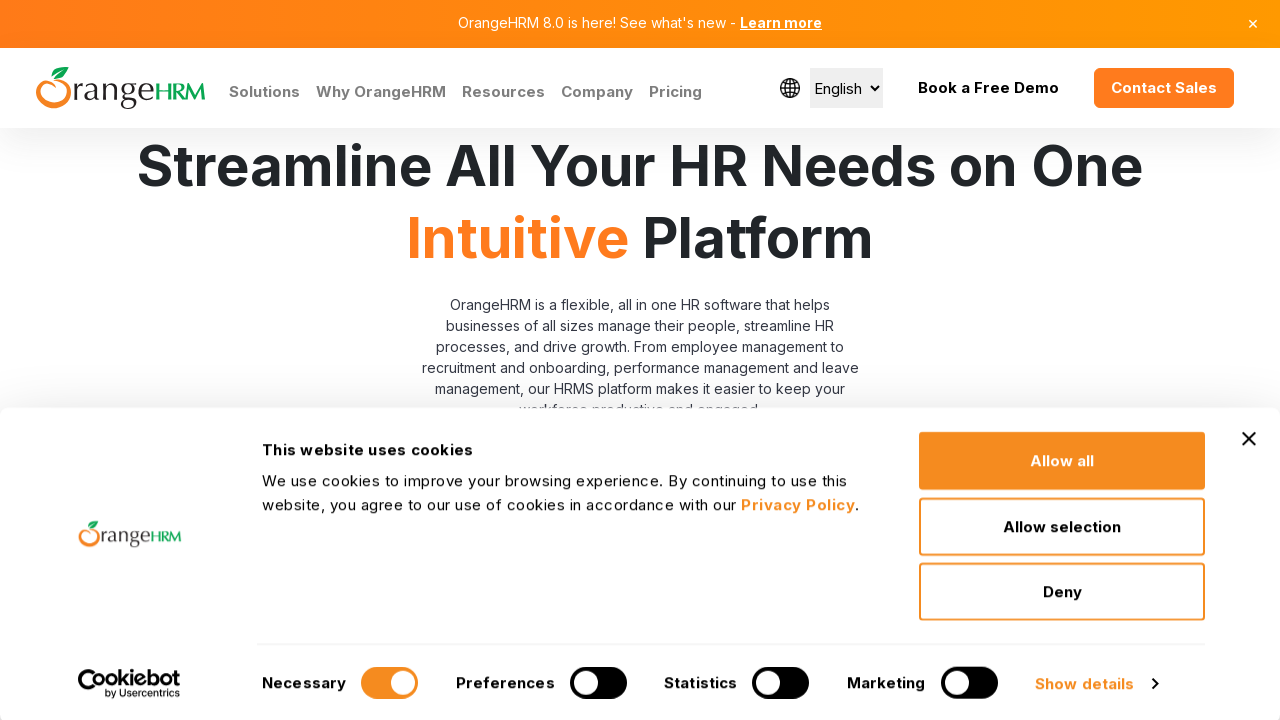

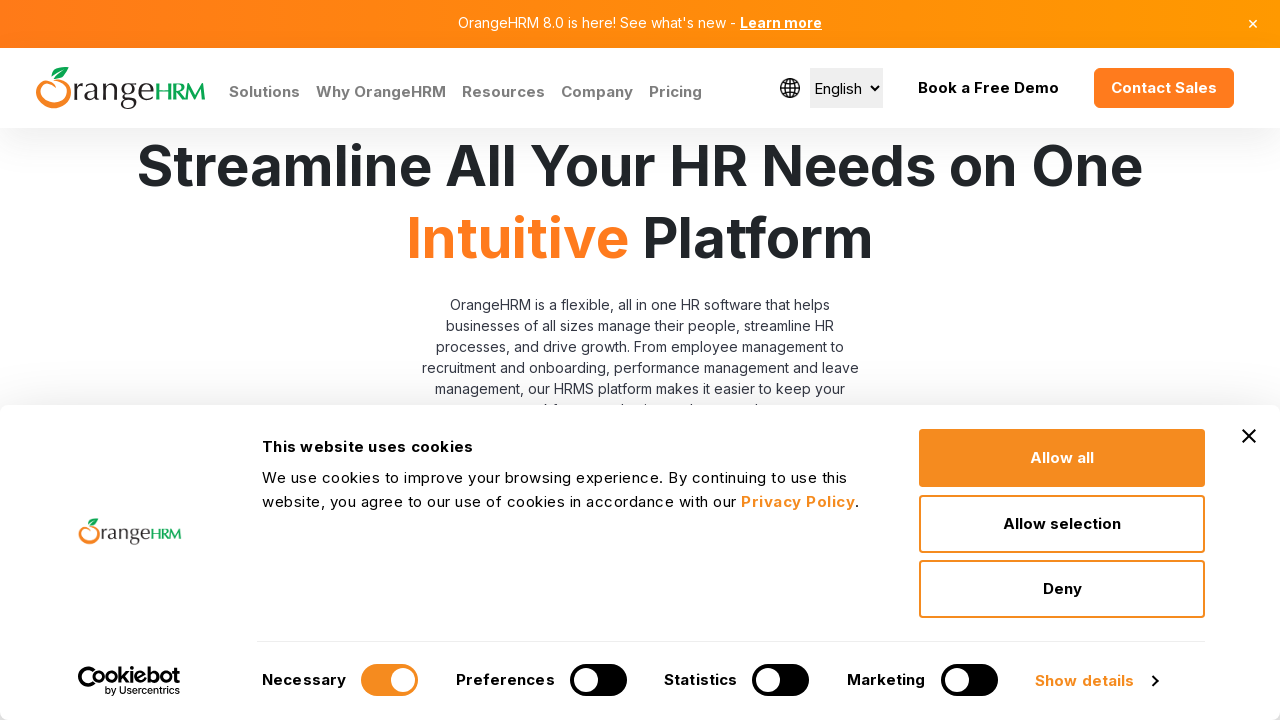